Tests a slow calculator application by setting a delay value, performing a calculation (7+8), and waiting for the result to appear

Starting URL: https://bonigarcia.dev/selenium-webdriver-java/slow-calculator.html

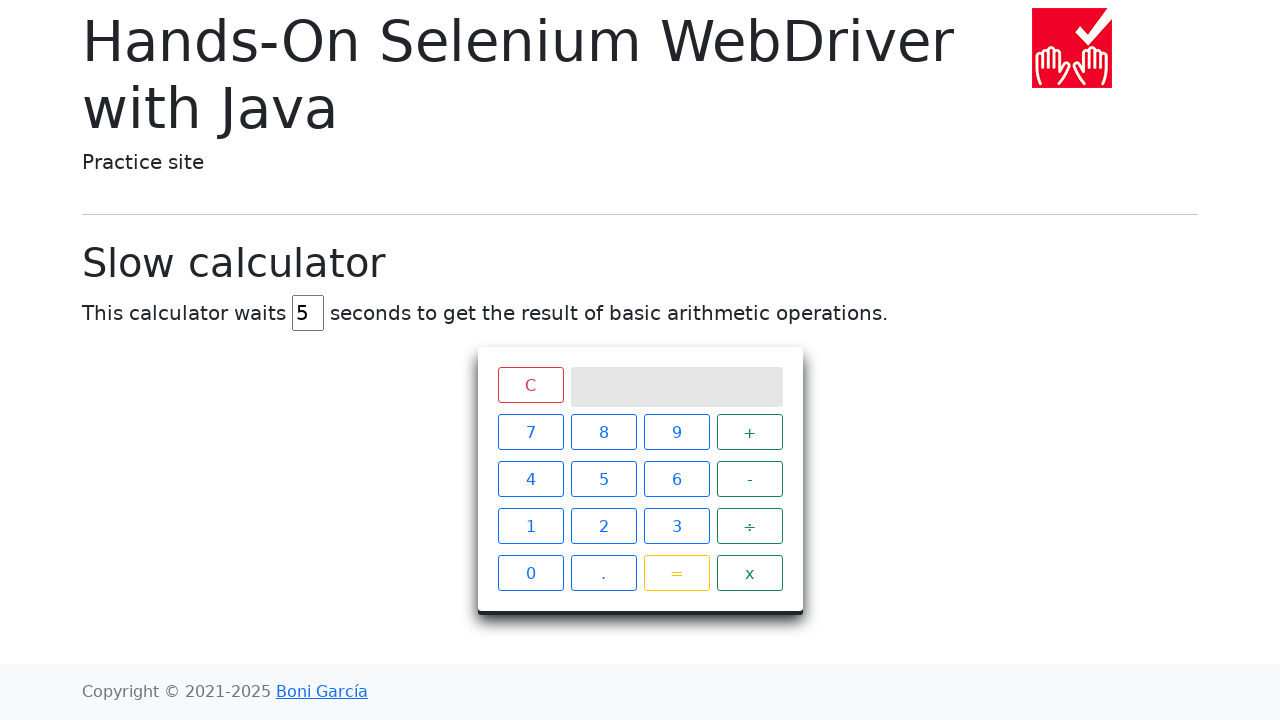

Cleared the delay input field on input#delay
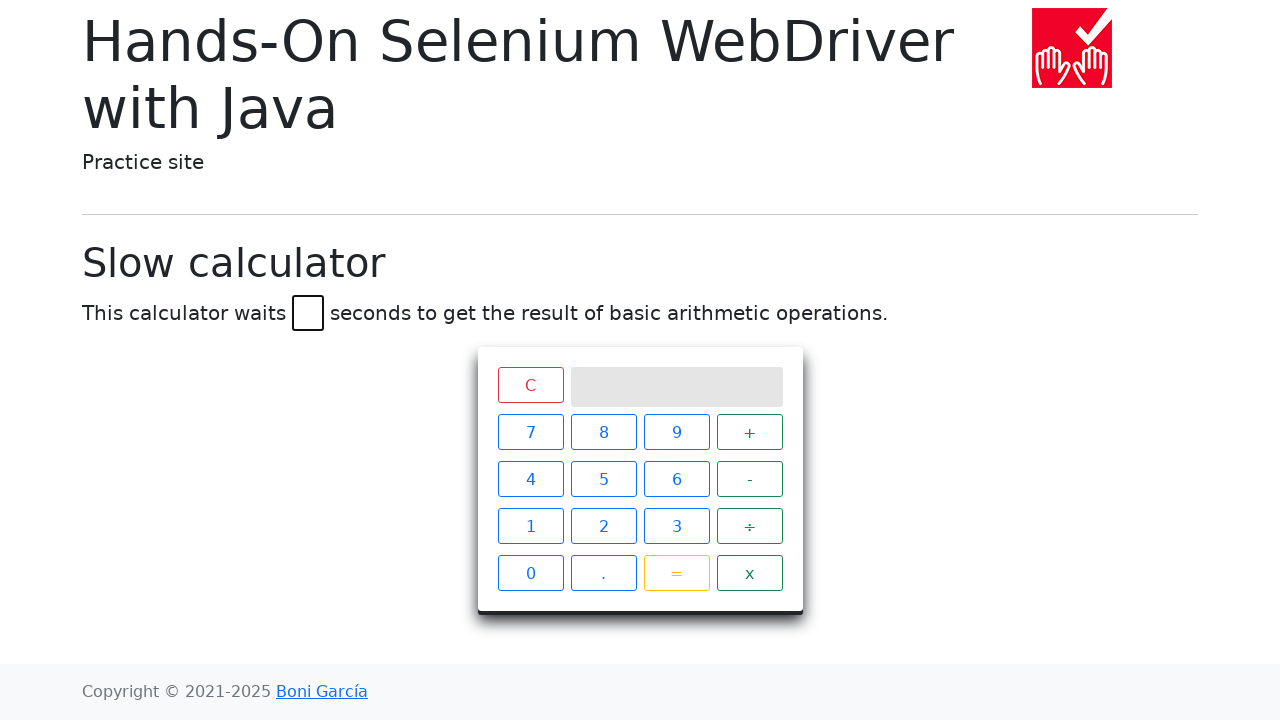

Set delay value to 45 seconds on input#delay
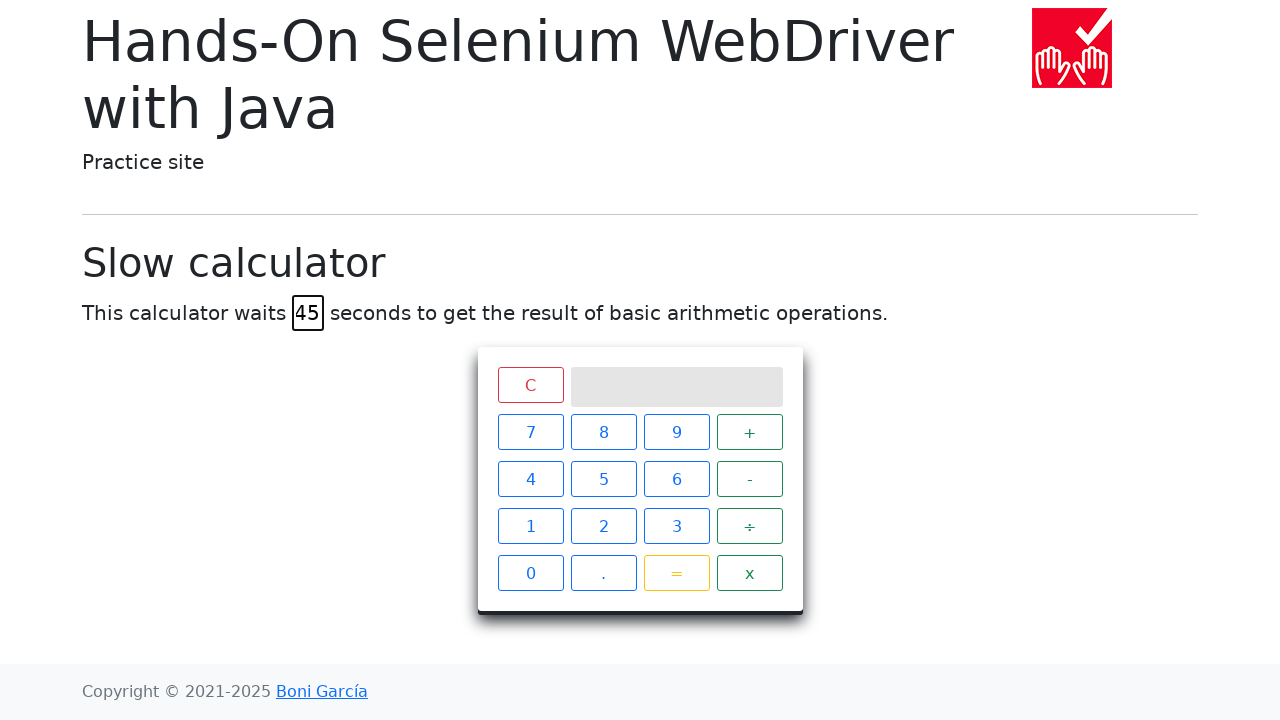

Clicked number 7 at (530, 432) on xpath=//span[contains(text(),"7")]
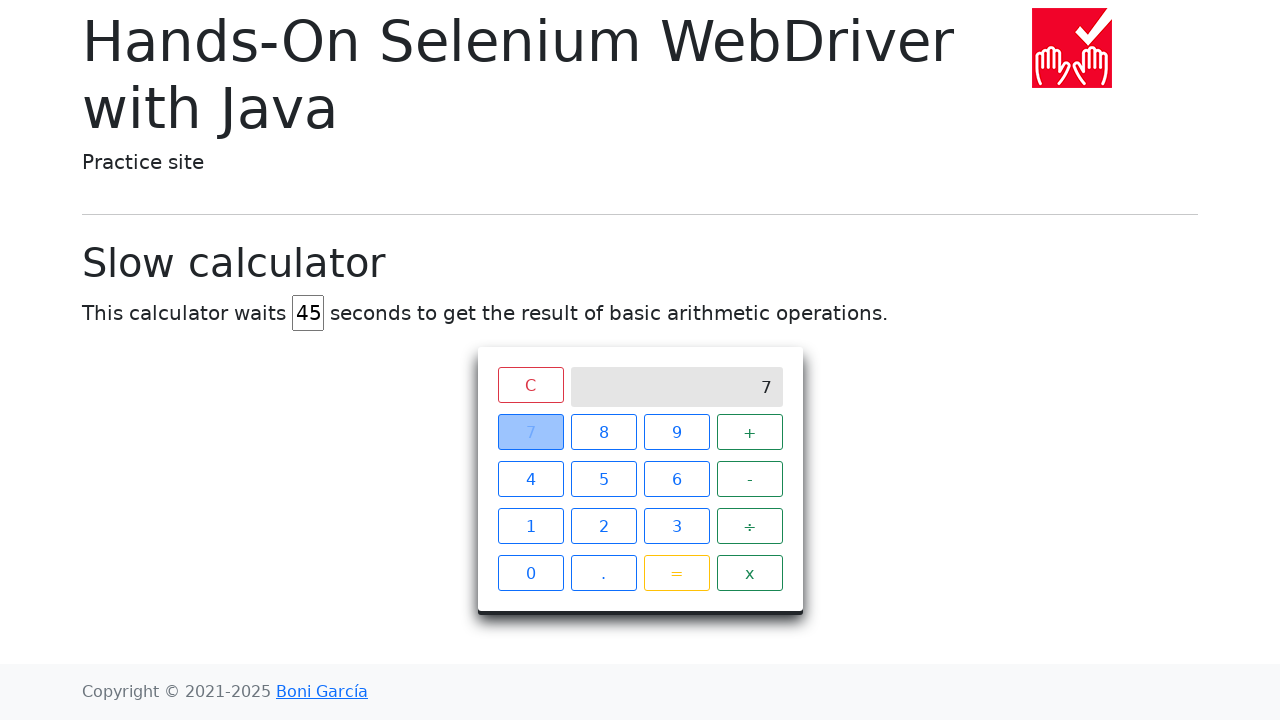

Clicked plus operator at (750, 432) on xpath=//span[contains(text(),"+")]
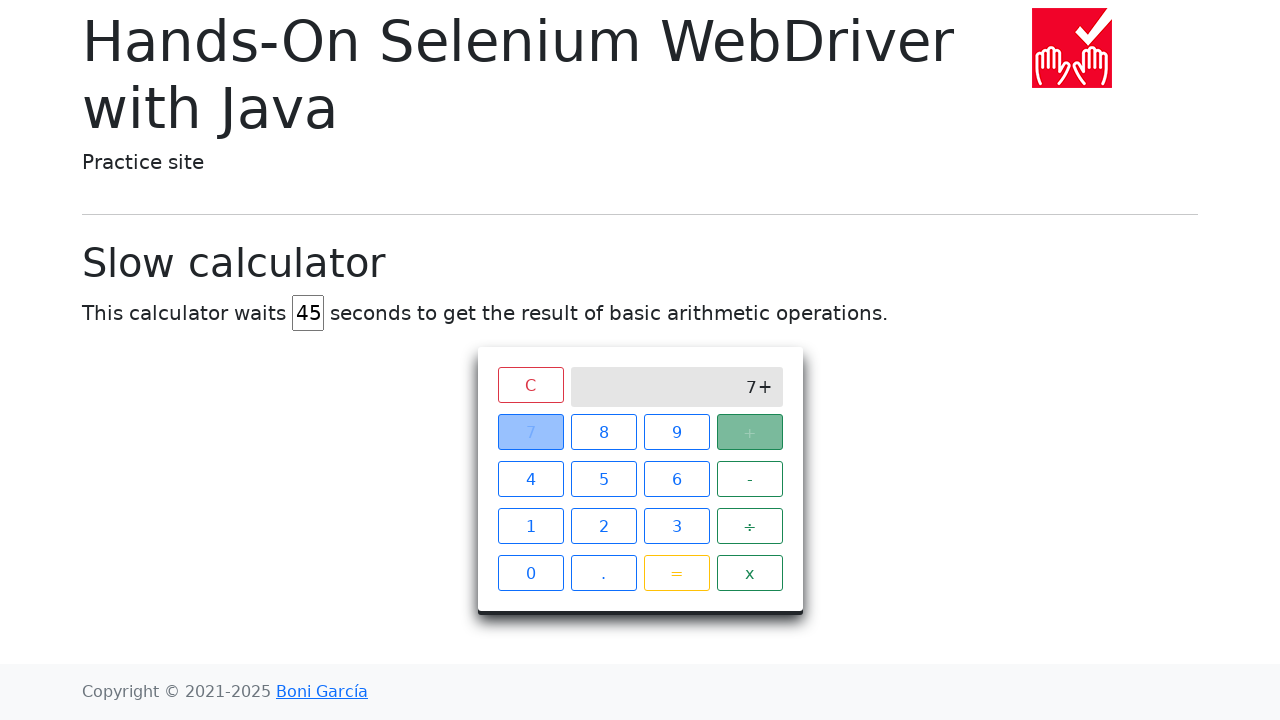

Clicked number 8 at (604, 432) on xpath=//span[contains(text(),"8")]
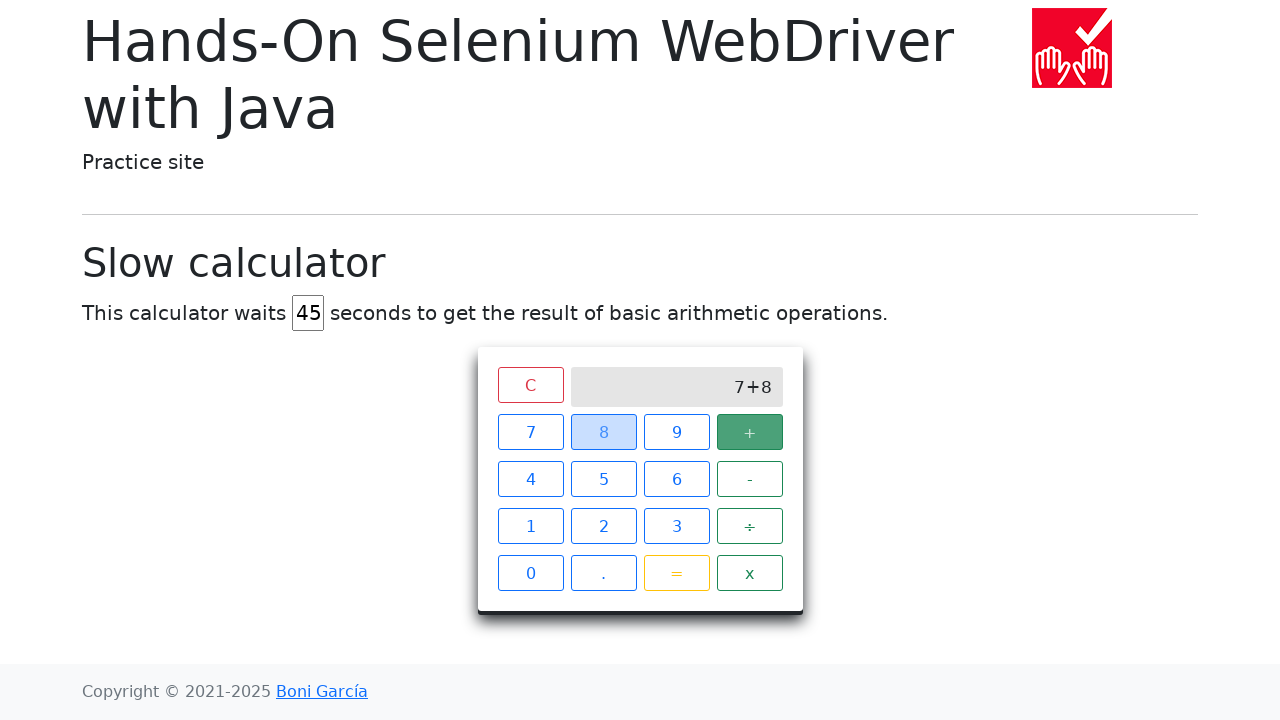

Clicked equals button to perform calculation at (676, 573) on xpath=//span[contains(text(),"=")]
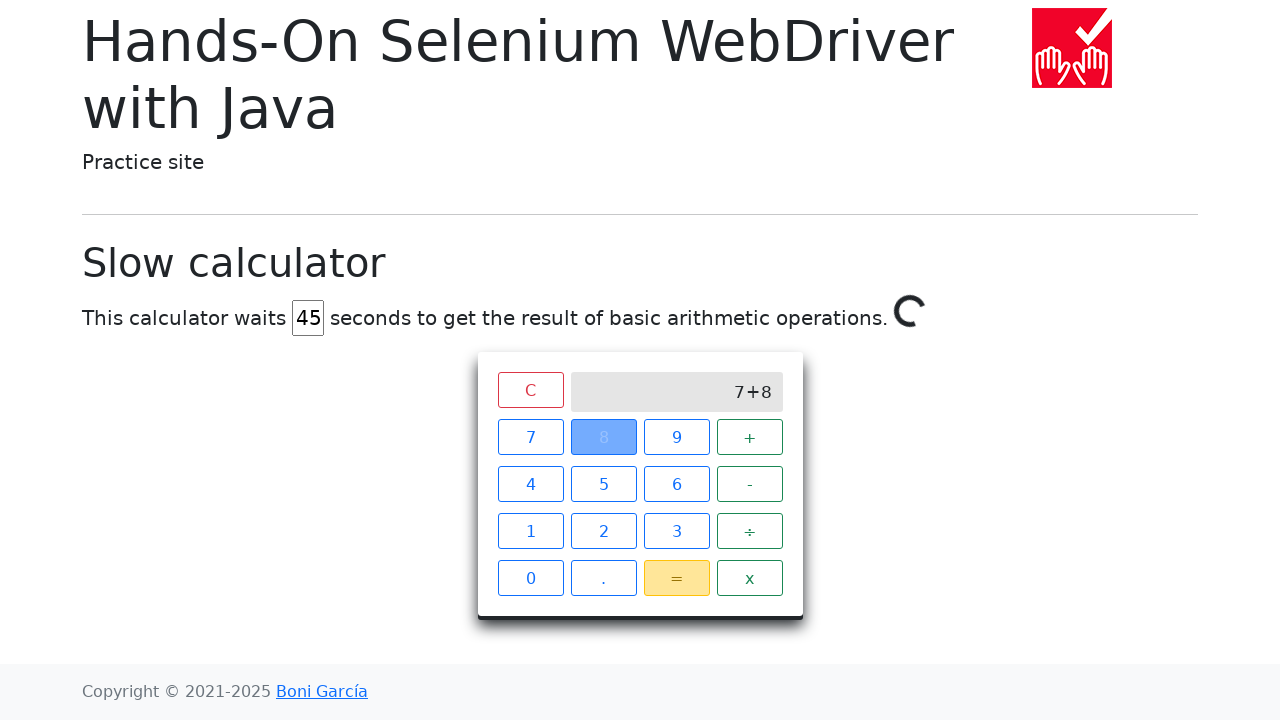

Waited for calculation result (15) to appear
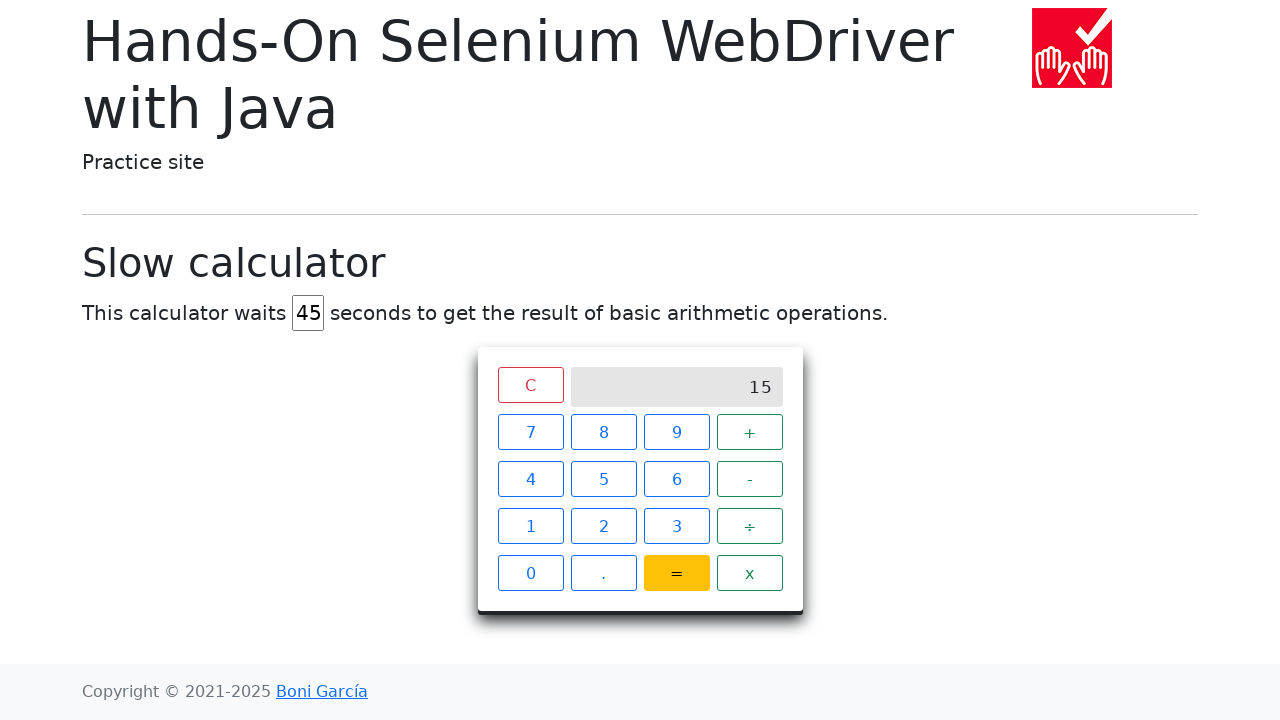

Retrieved result value: 15
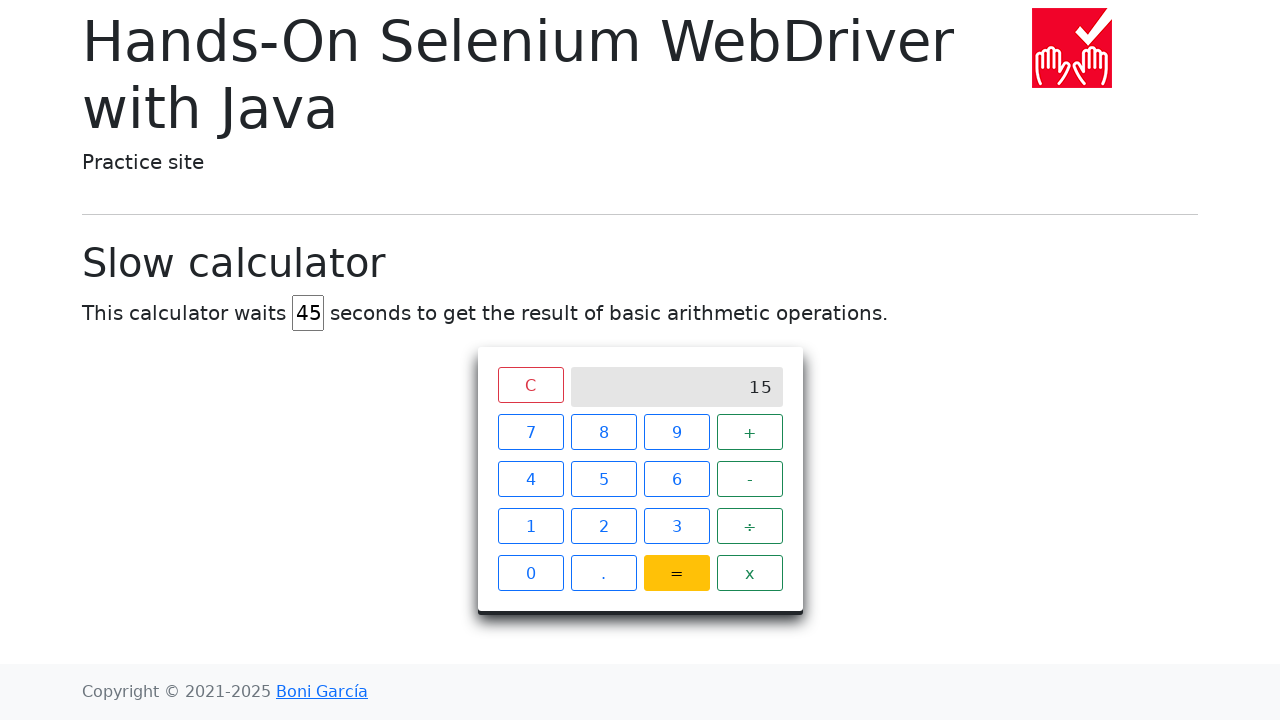

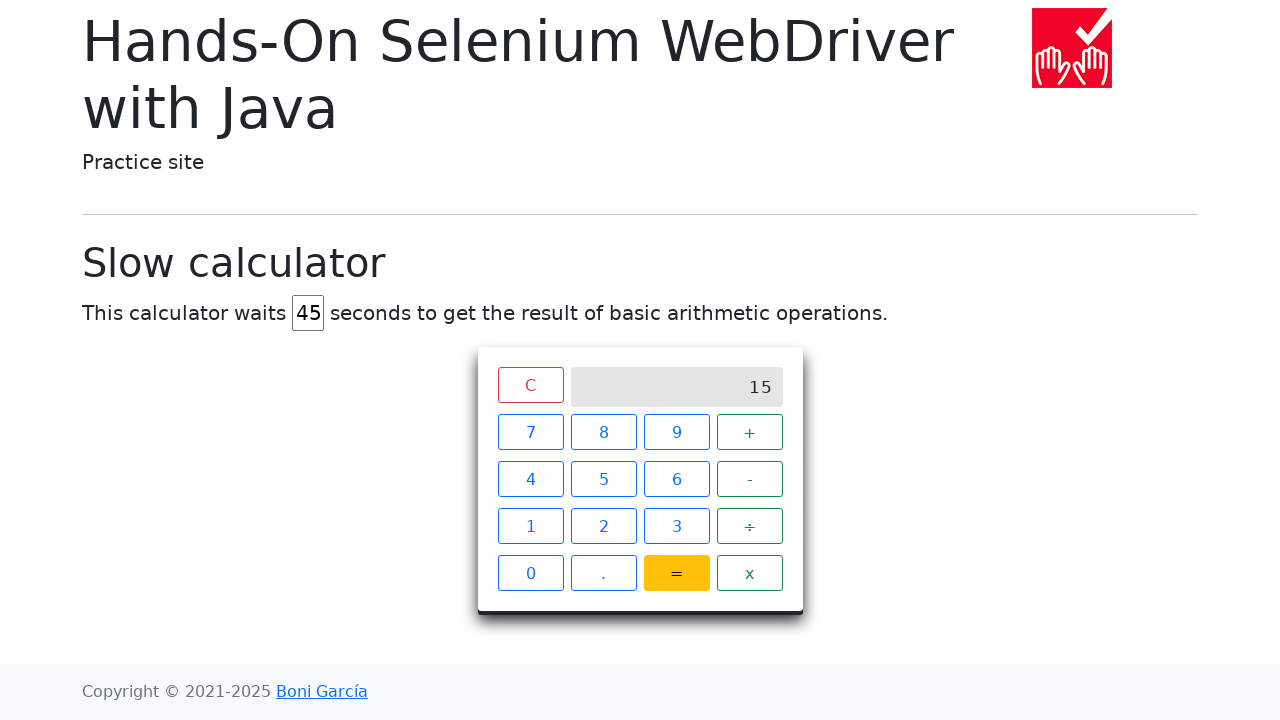